Tests shop product sorting functionality by changing sort order from default to price

Starting URL: http://practice.automationtesting.in/

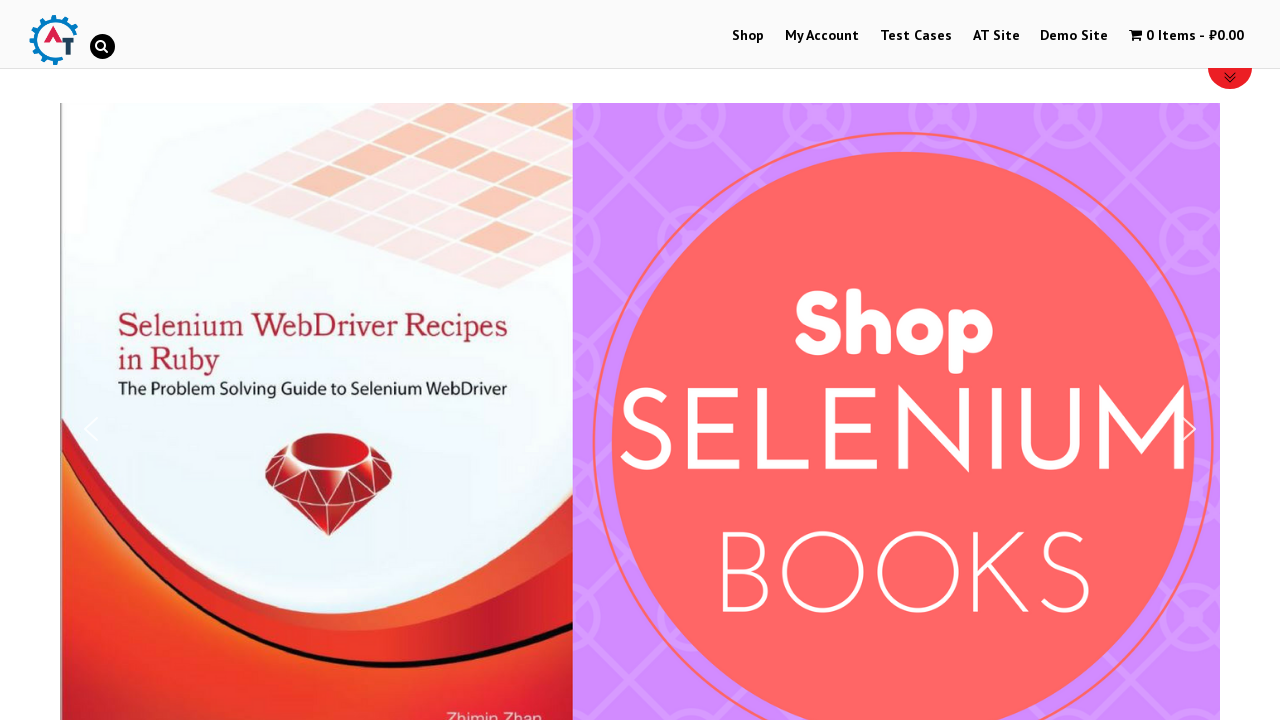

Clicked on shop menu item to navigate to shop at (748, 36) on xpath=//*[@id="menu-item-40"]/a
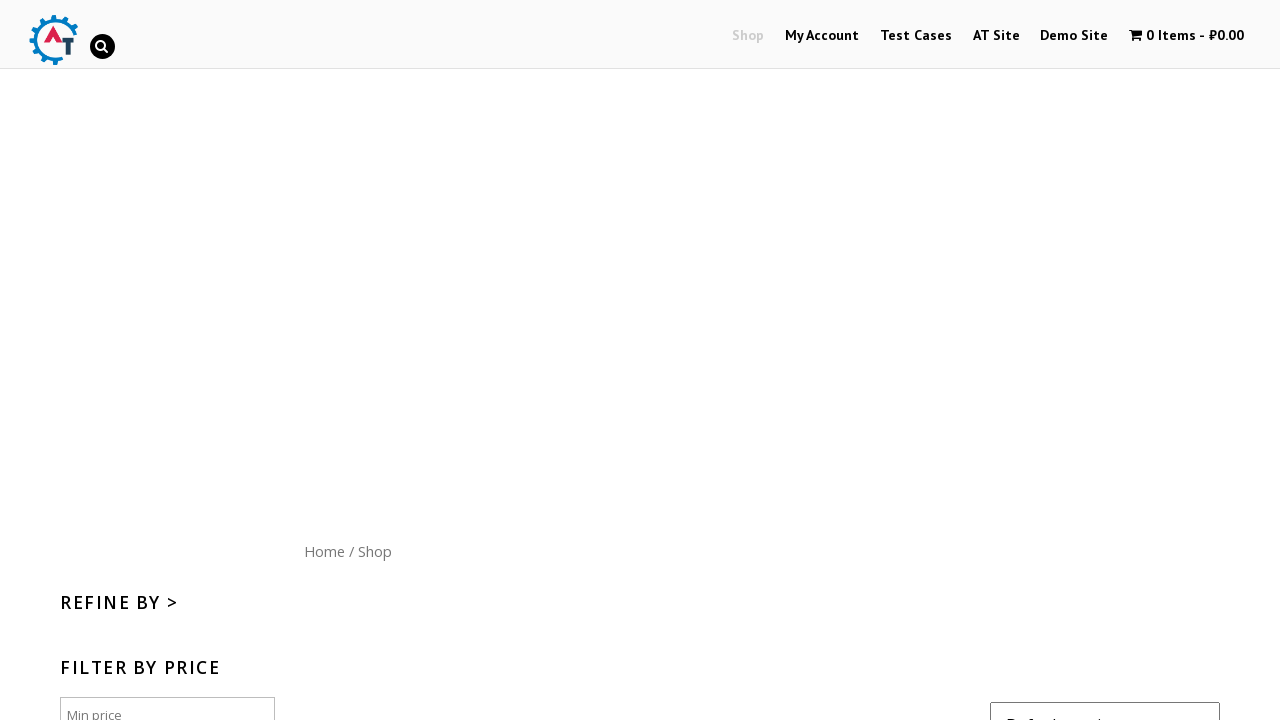

Clicked on sort selector dropdown at (1105, 696) on .orderby
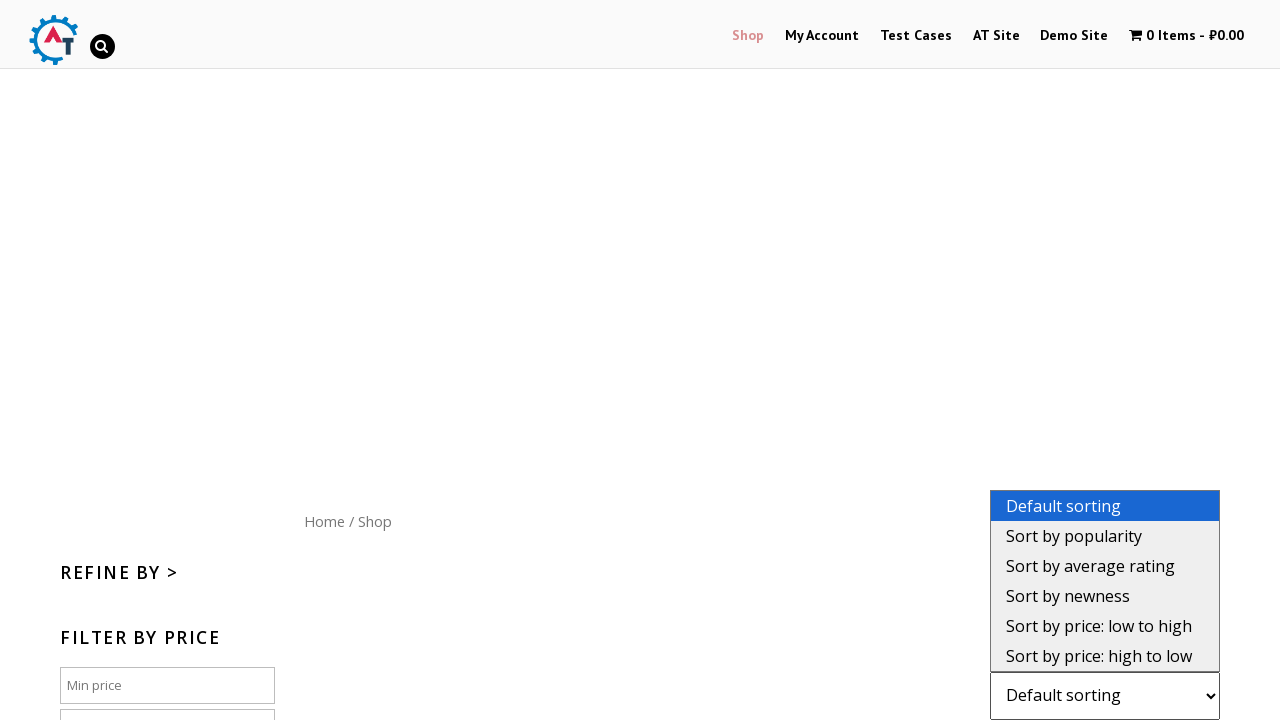

Changed sorting order to price on .orderby
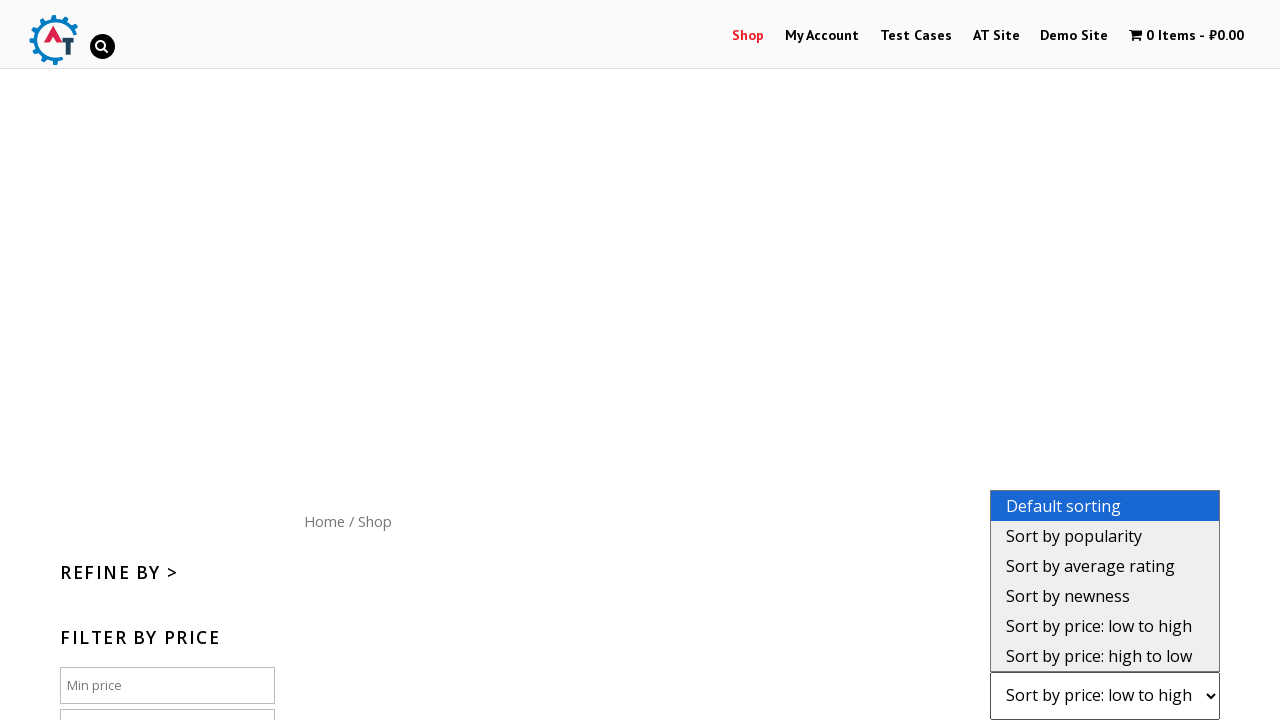

Clicked on sort selector to verify price sorting is selected at (1105, 696) on .orderby
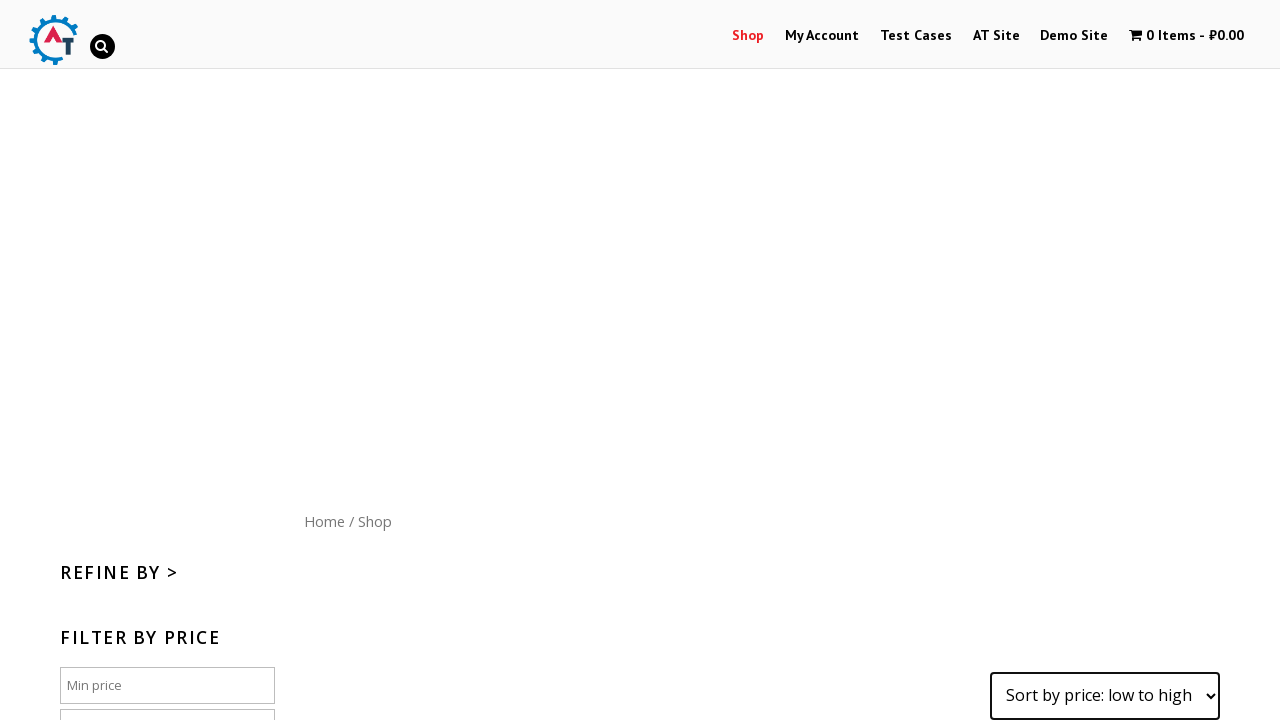

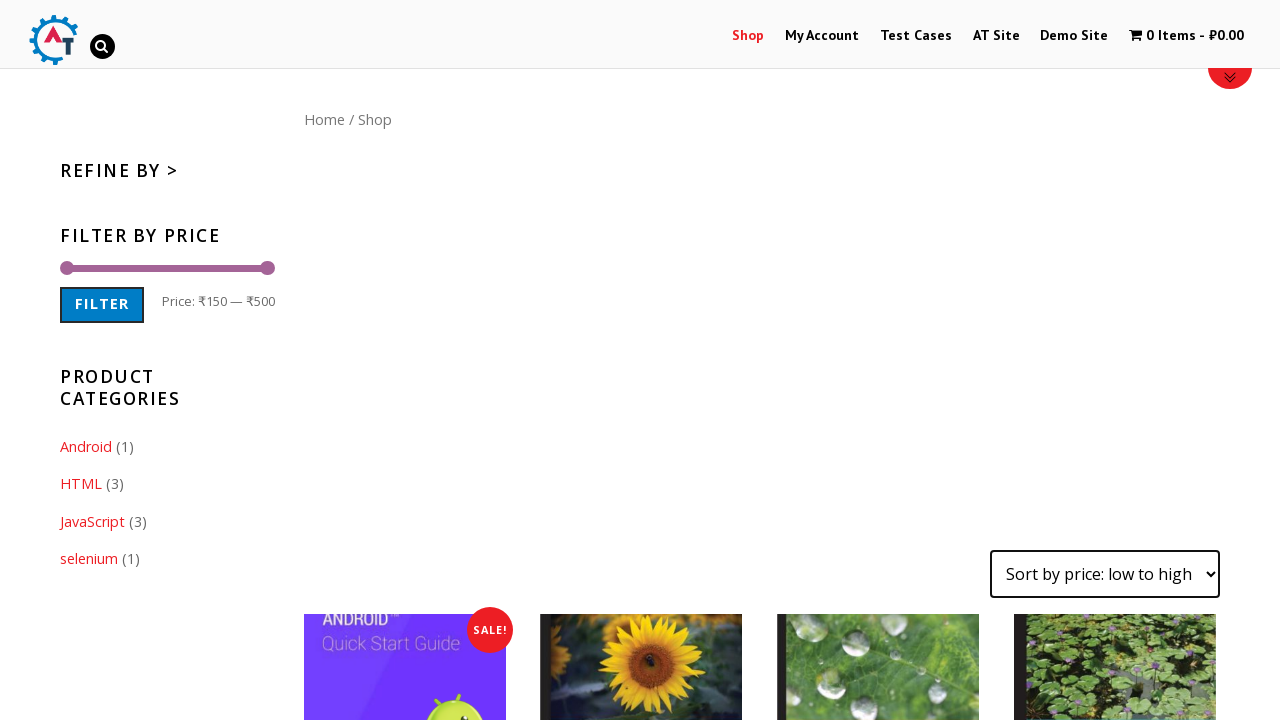